Tests dynamic button text update functionality by entering text in an input field and clicking a button to update its label

Starting URL: http://uitestingplayground.com/textinput

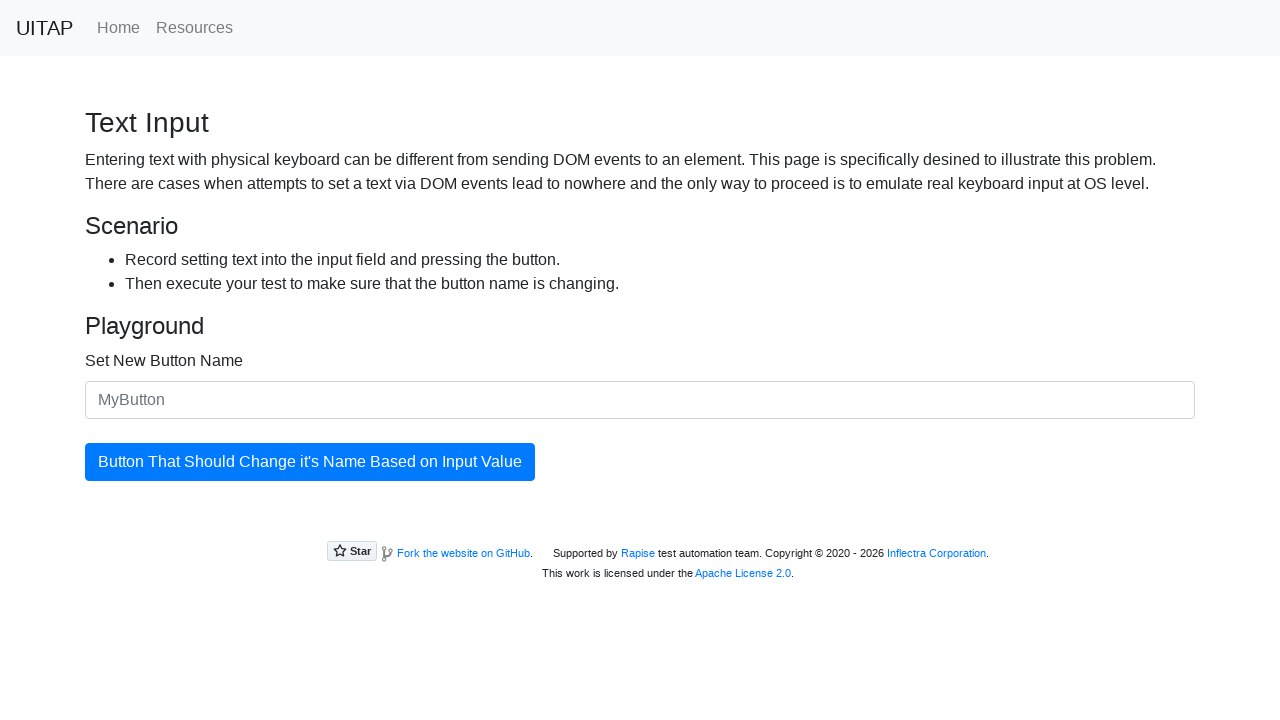

Waited for input field '#newButtonName' to be present
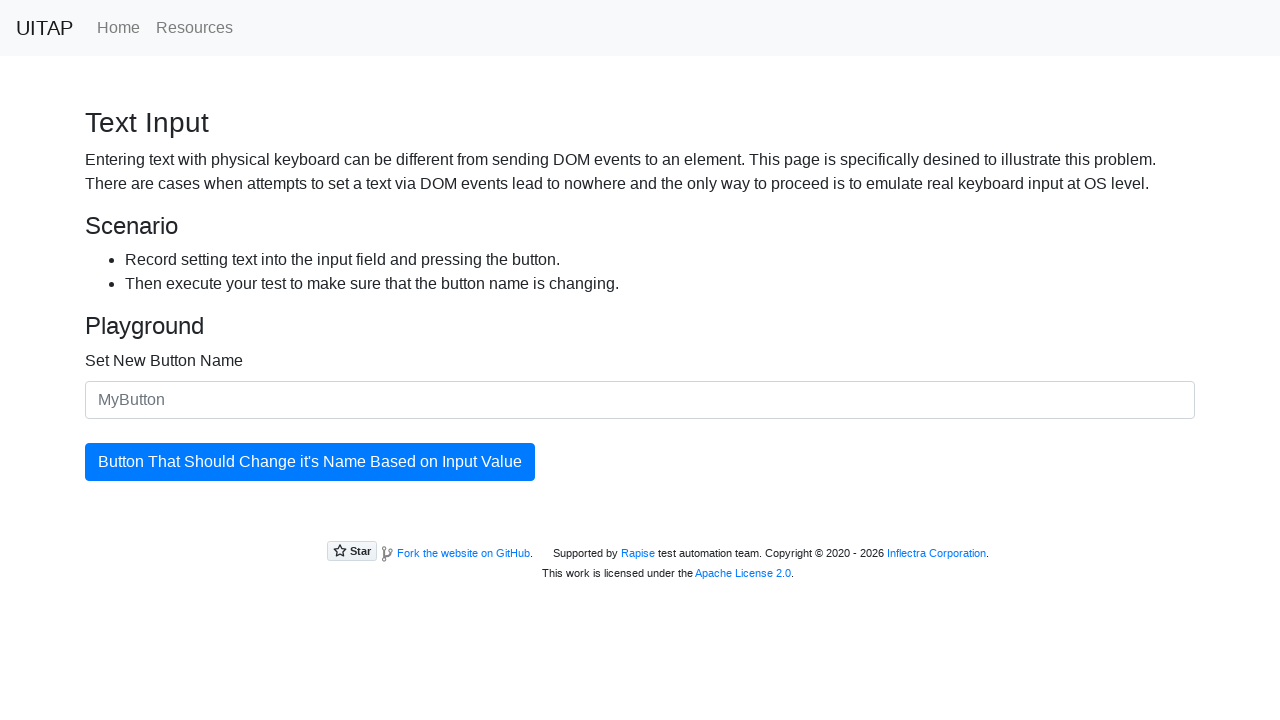

Cleared any existing text from input field on #newButtonName
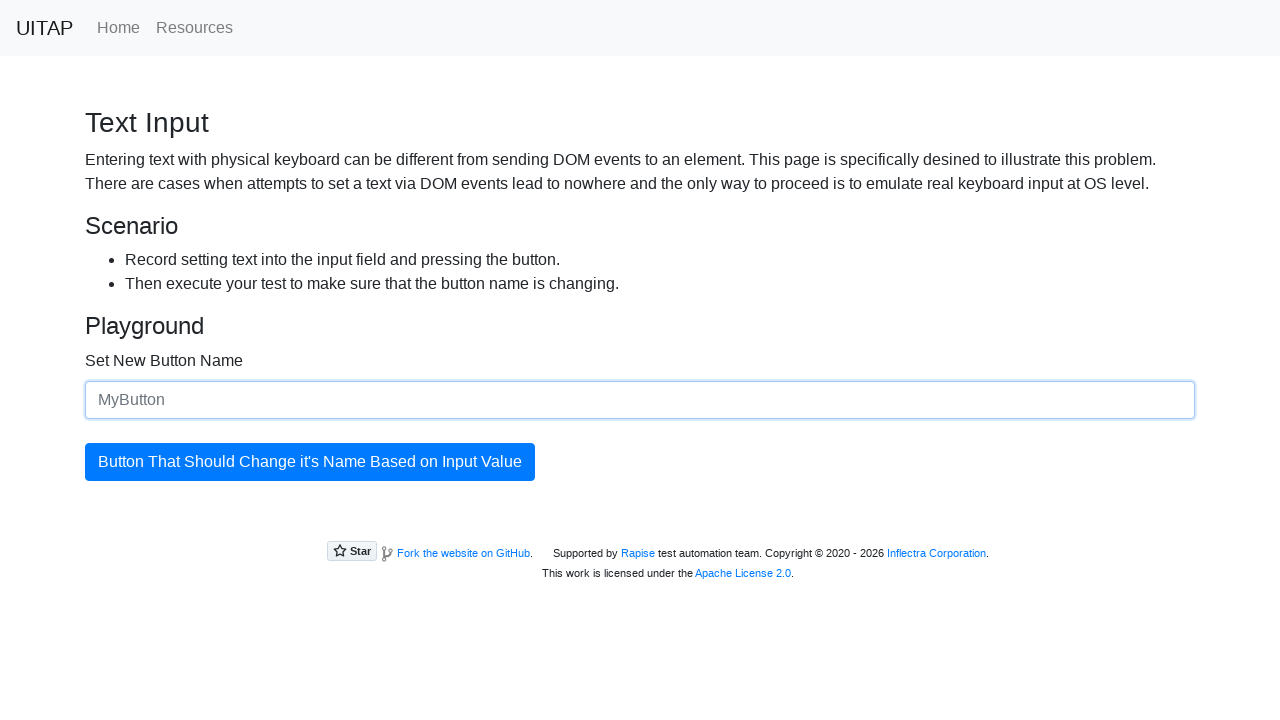

Entered 'SkyPro' in the input field on #newButtonName
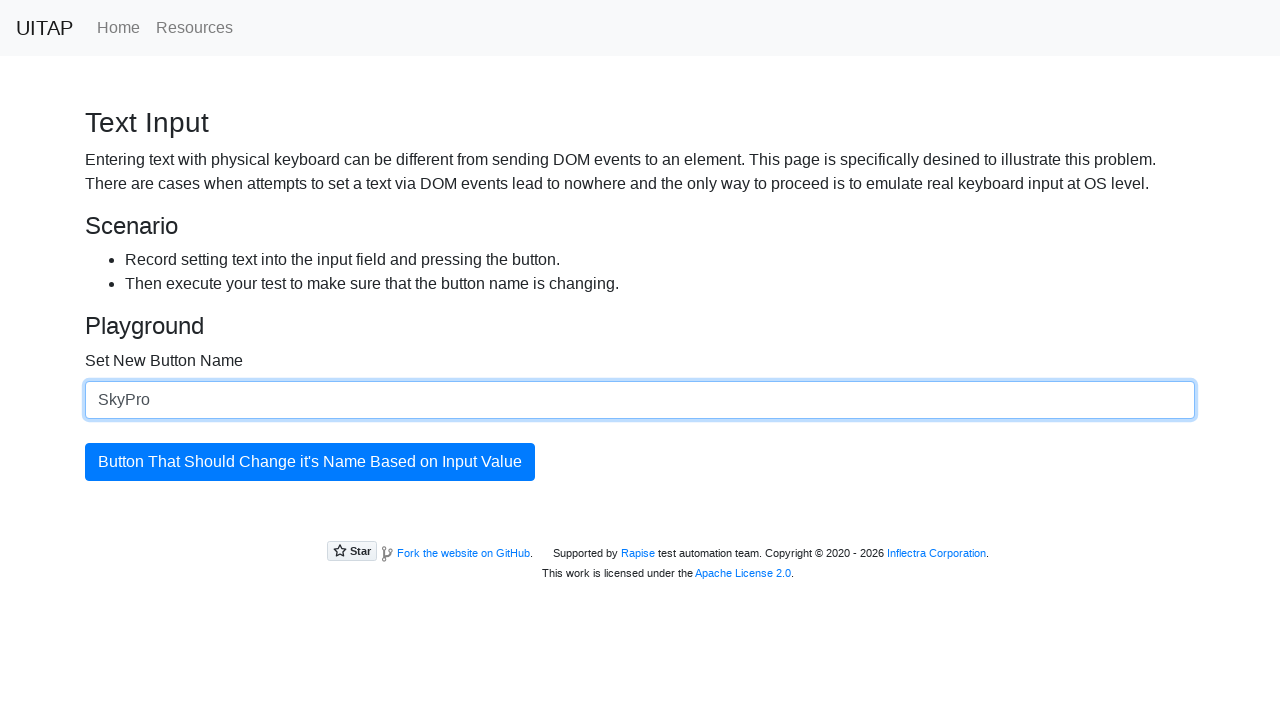

Clicked the button to update its text at (310, 462) on #updatingButton
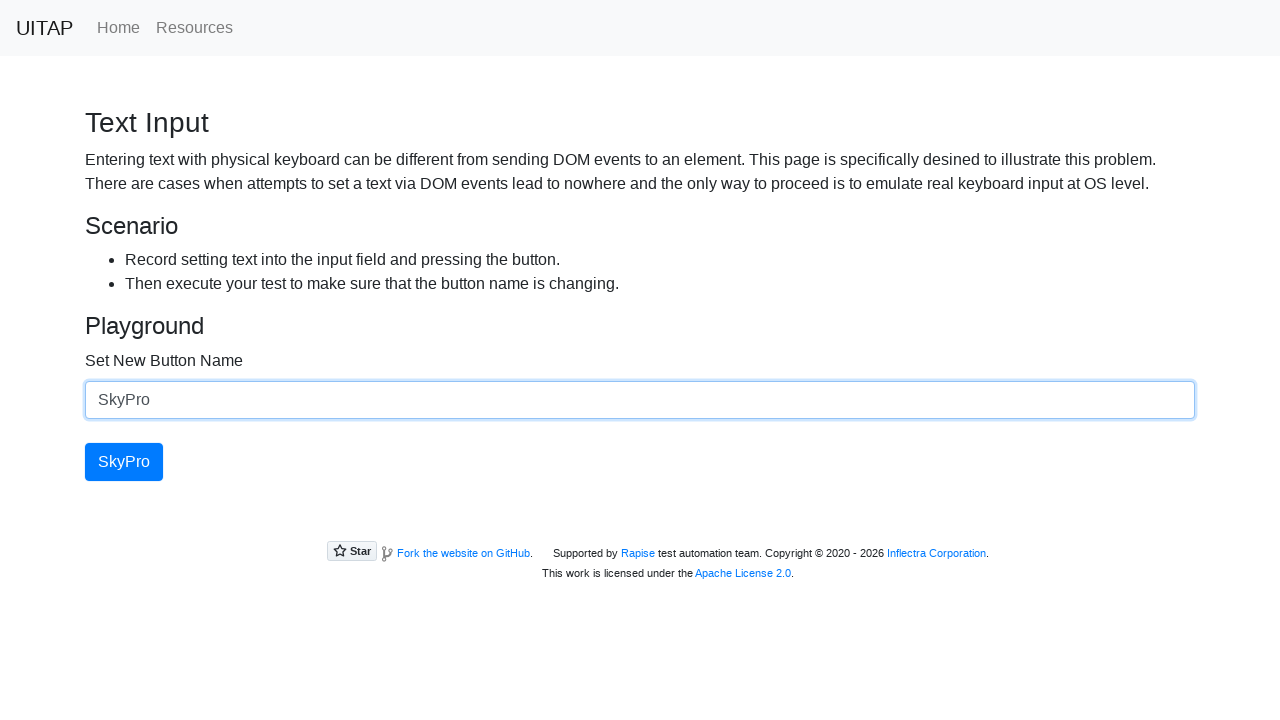

Button text updated to 'SkyPro'
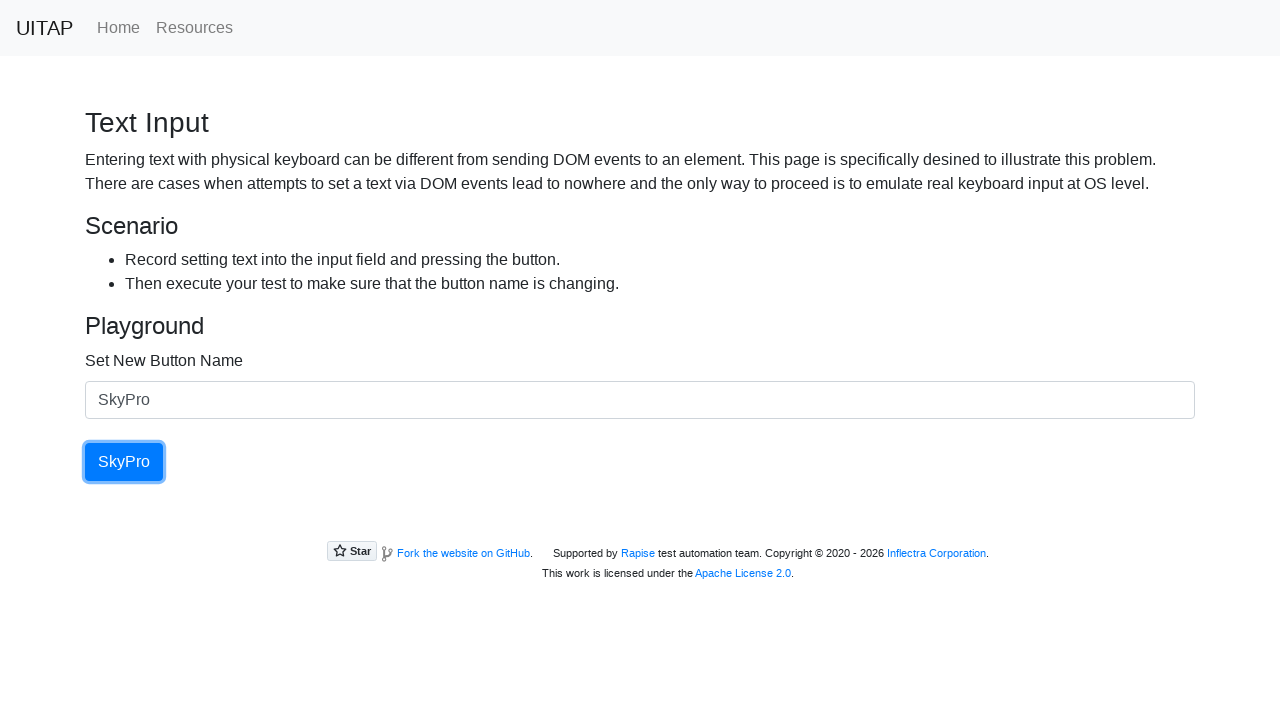

Retrieved button text content
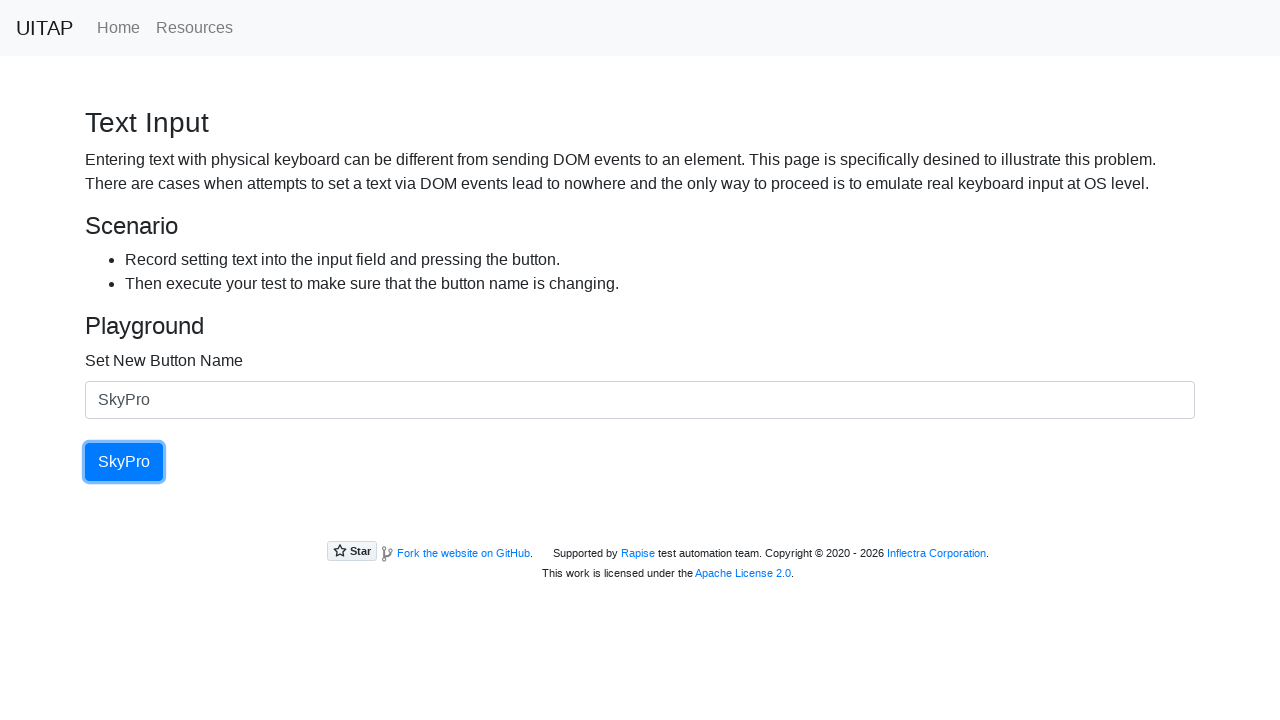

Verified button text is 'SkyPro' as expected
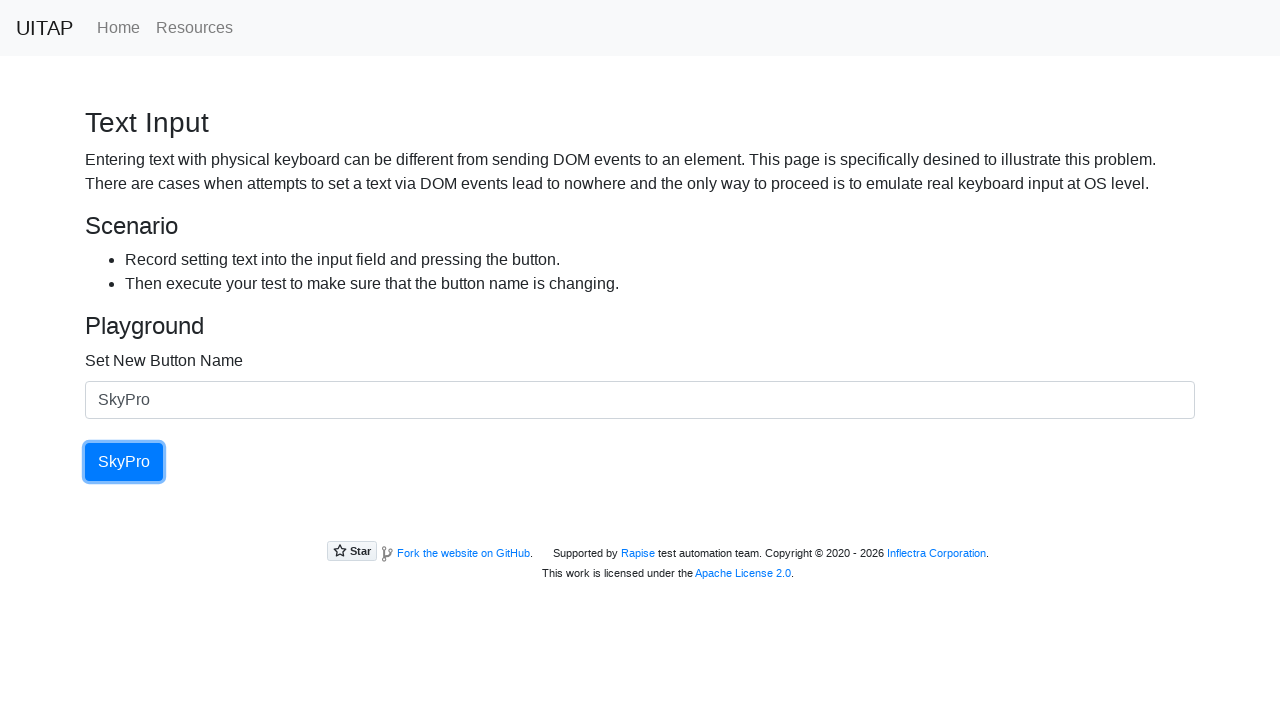

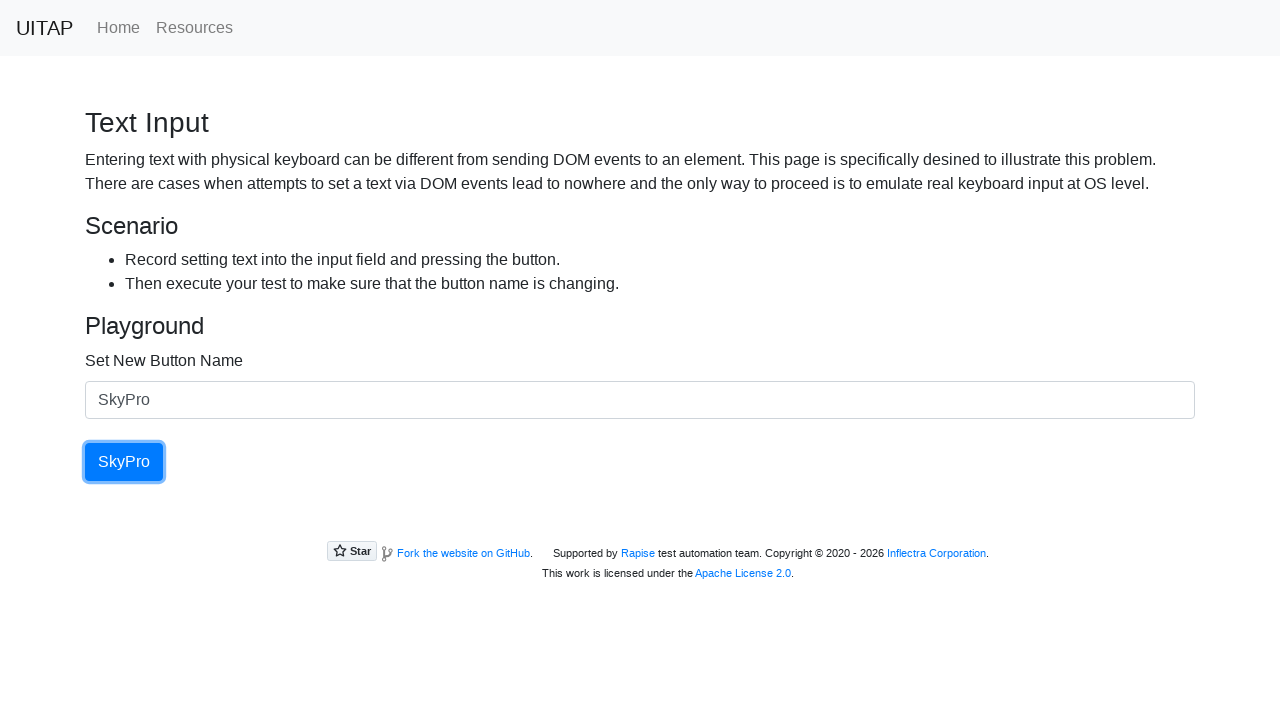